Tests iframe interaction by switching to a frame, filling form fields within it, and switching back to the main content

Starting URL: http://skryabin.com/webdriver/html/sample.html

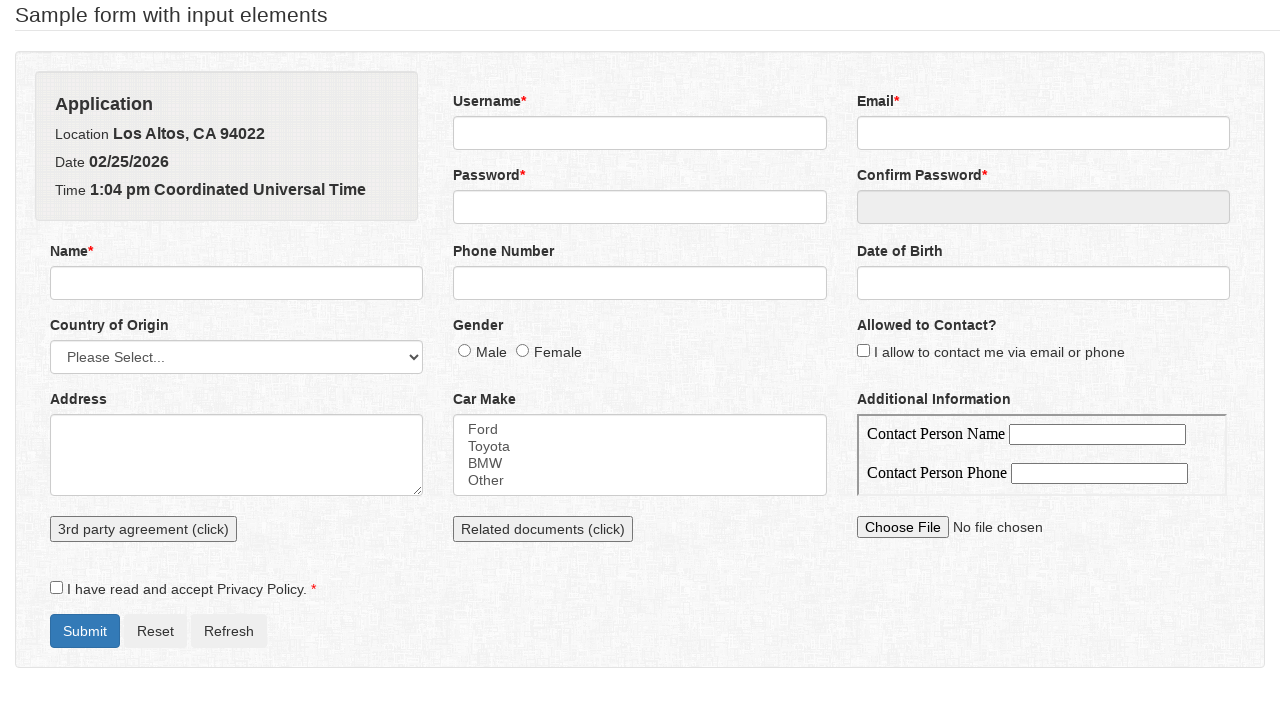

Switched to 'additionalInfo' frame
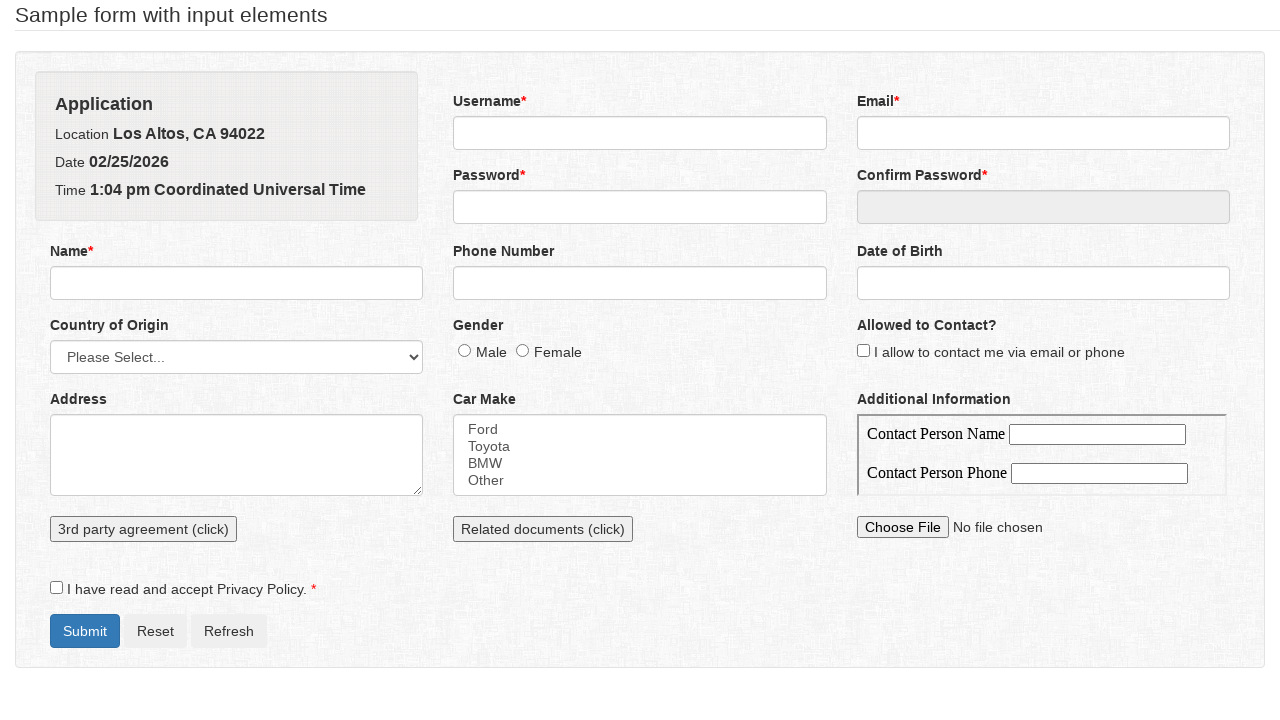

Filled contact person name field with 'Namatha' in iframe on #contactPersonName
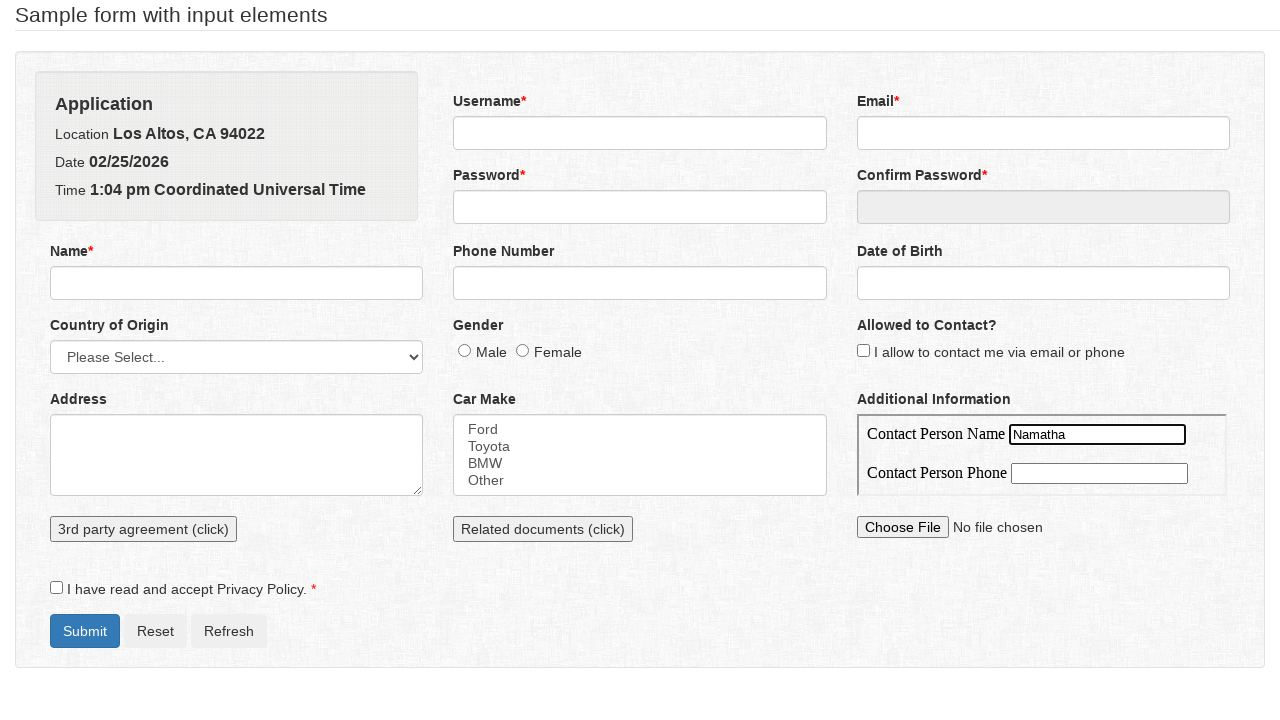

Filled contact person phone field with '0210224563' in iframe on #contactPersonPhone
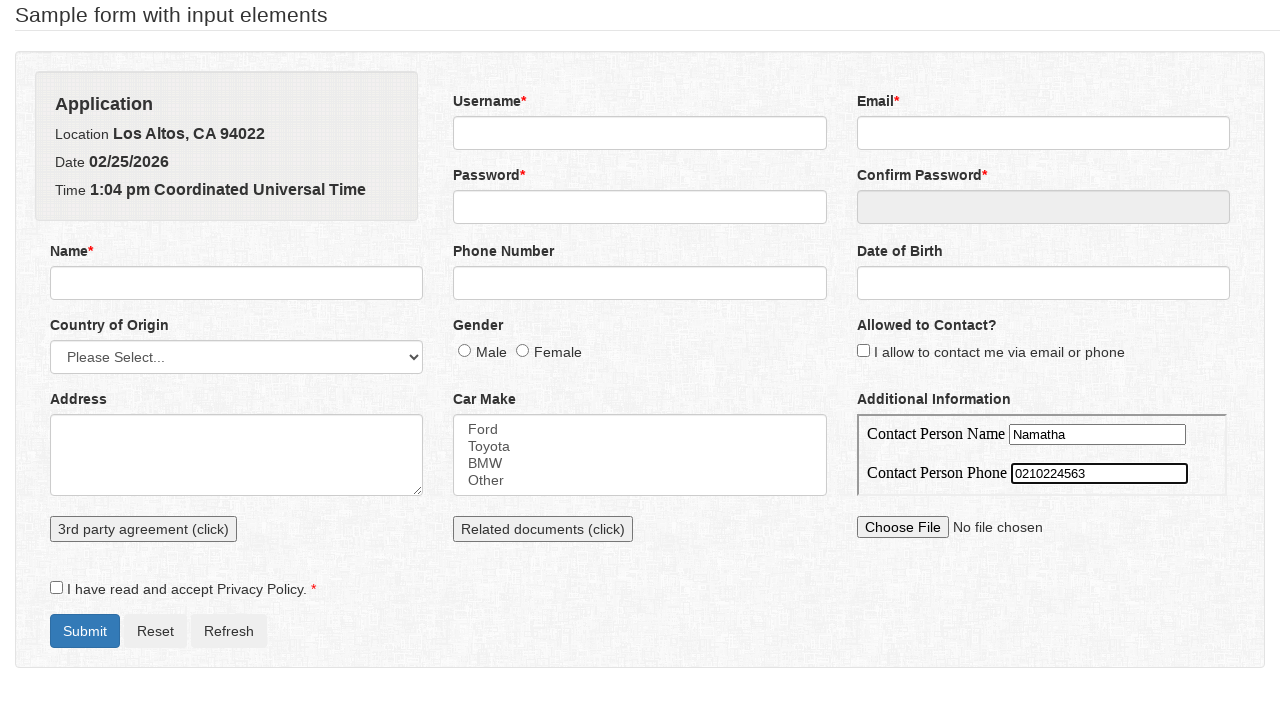

Verified #personalInfo element exists in main page after returning from frame context
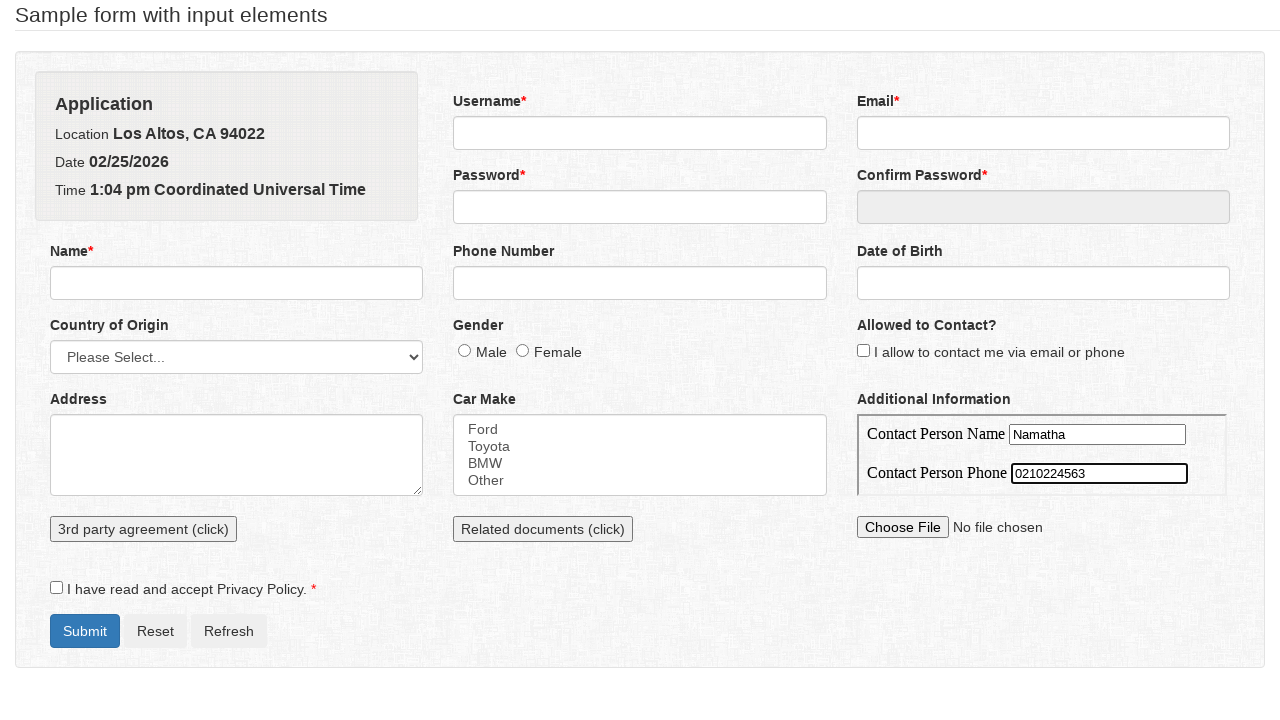

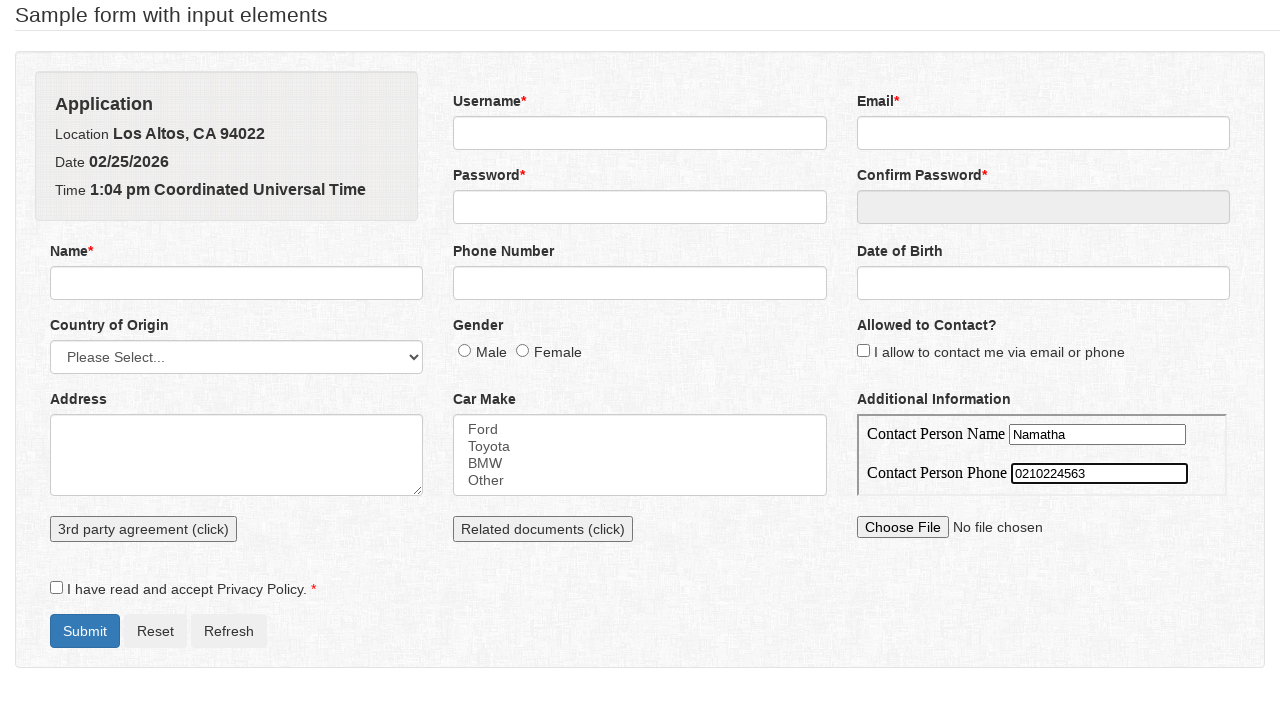